Solves a math problem on the page, fills the answer, selects checkbox and radio button, then submits the form

Starting URL: http://suninjuly.github.io/math.html

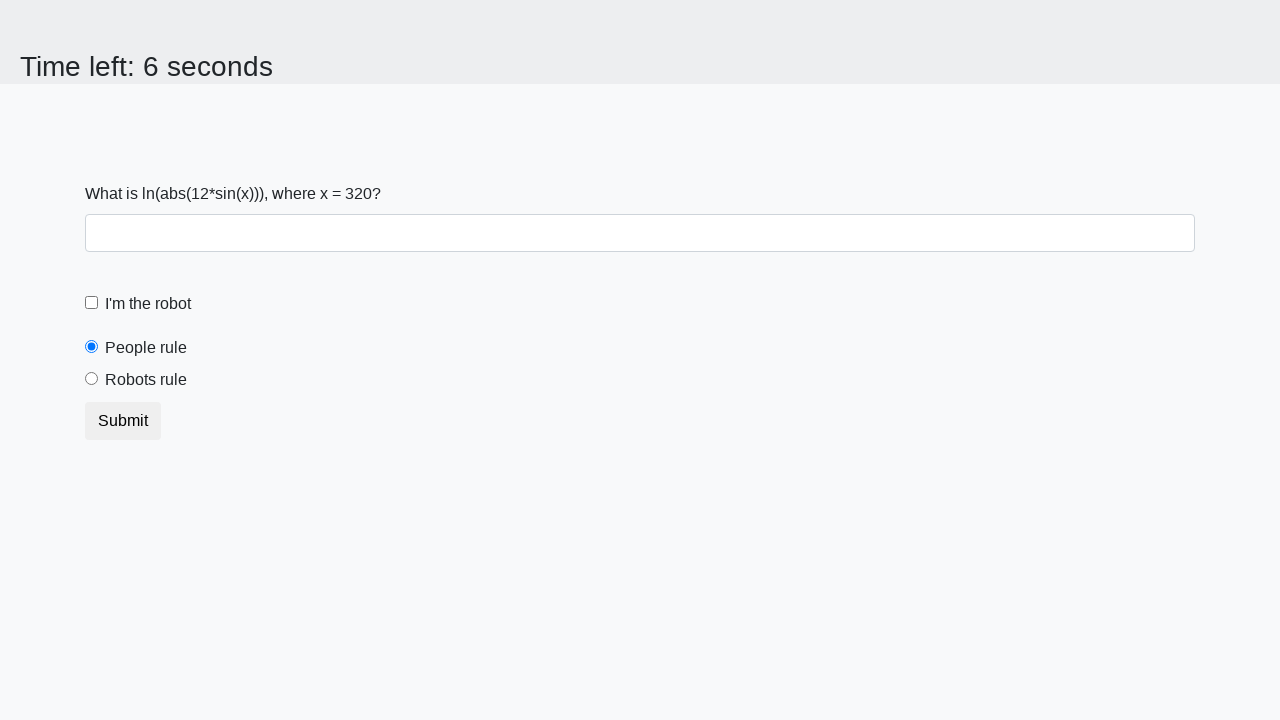

Located the input value element
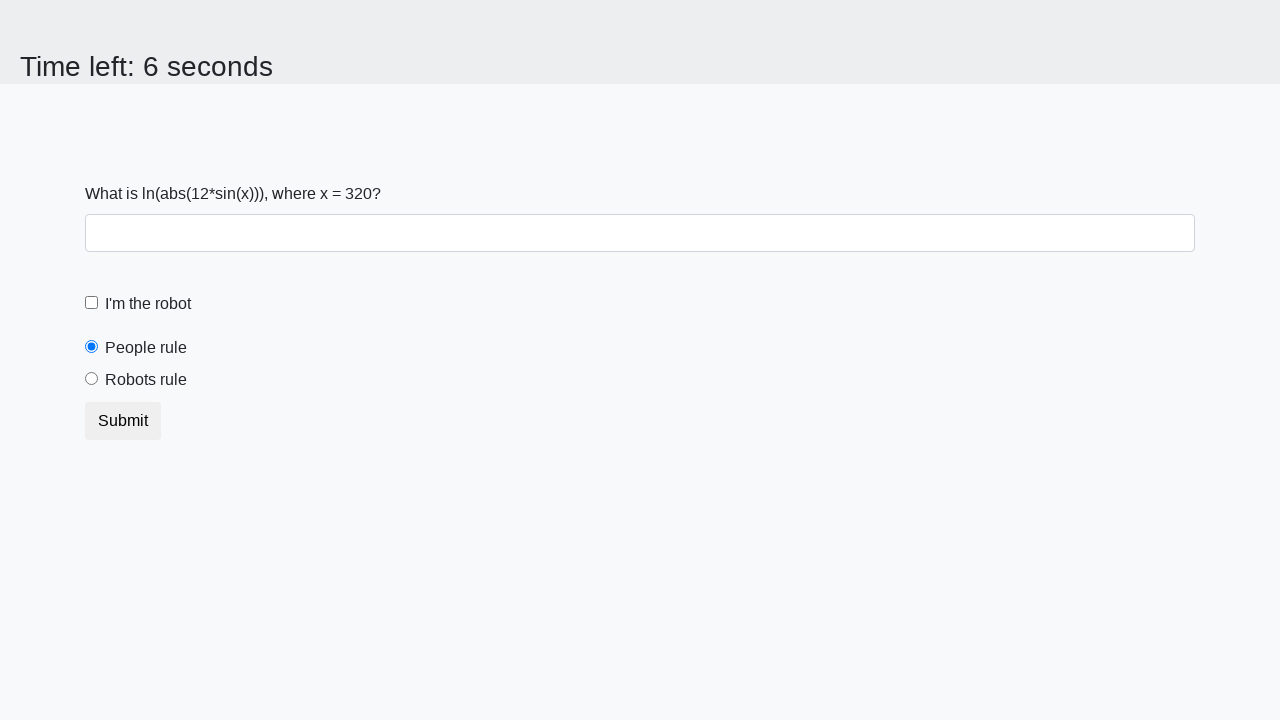

Extracted input value: 320
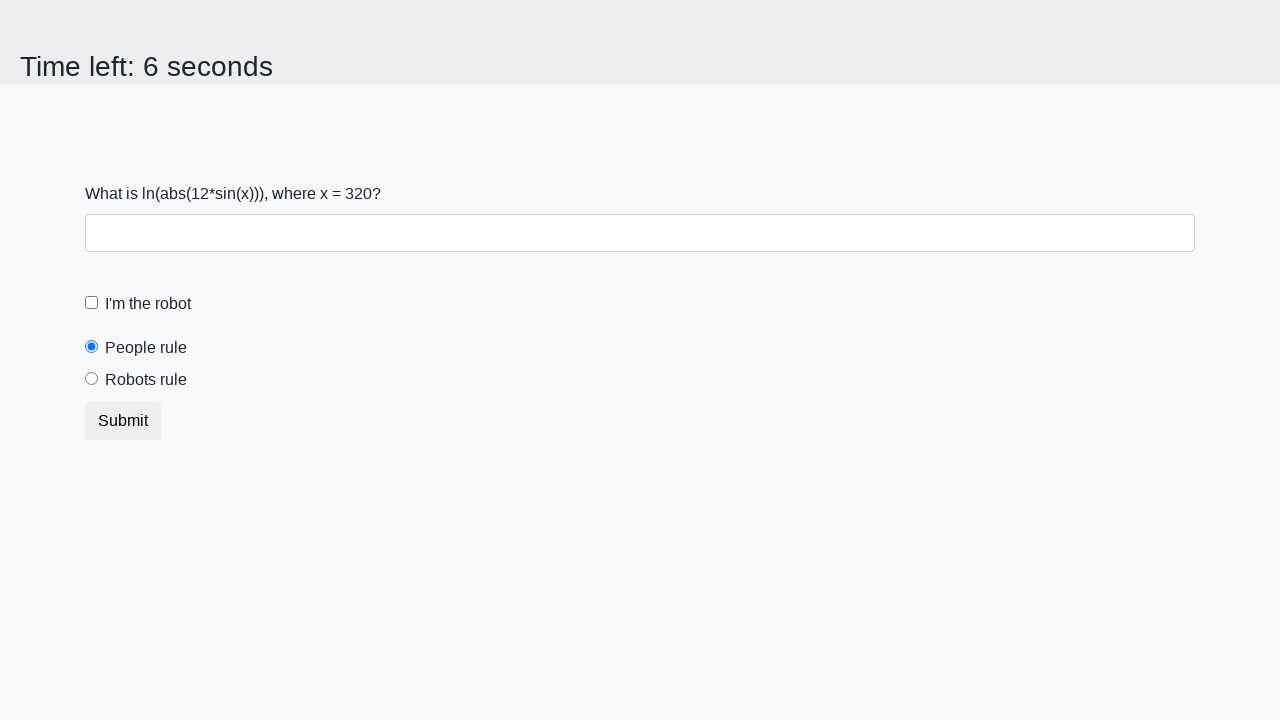

Calculated math formula result: 1.6366376501947832
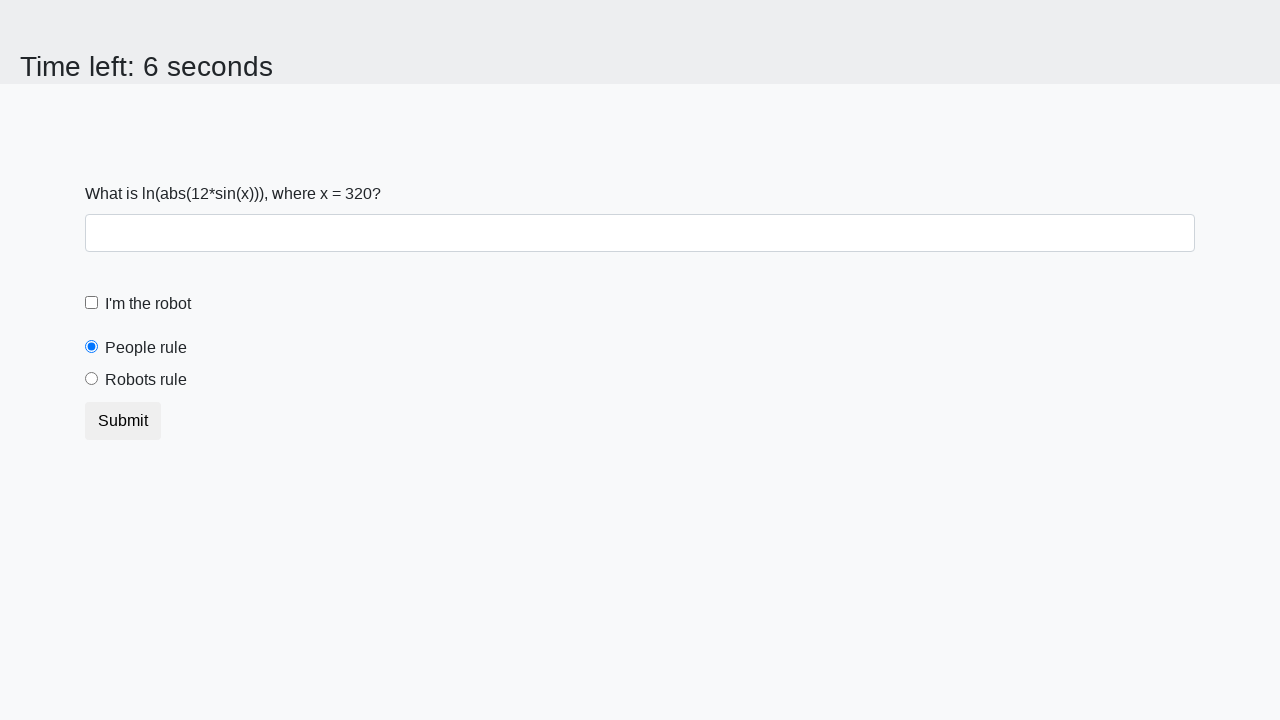

Filled answer field with calculated value on #answer
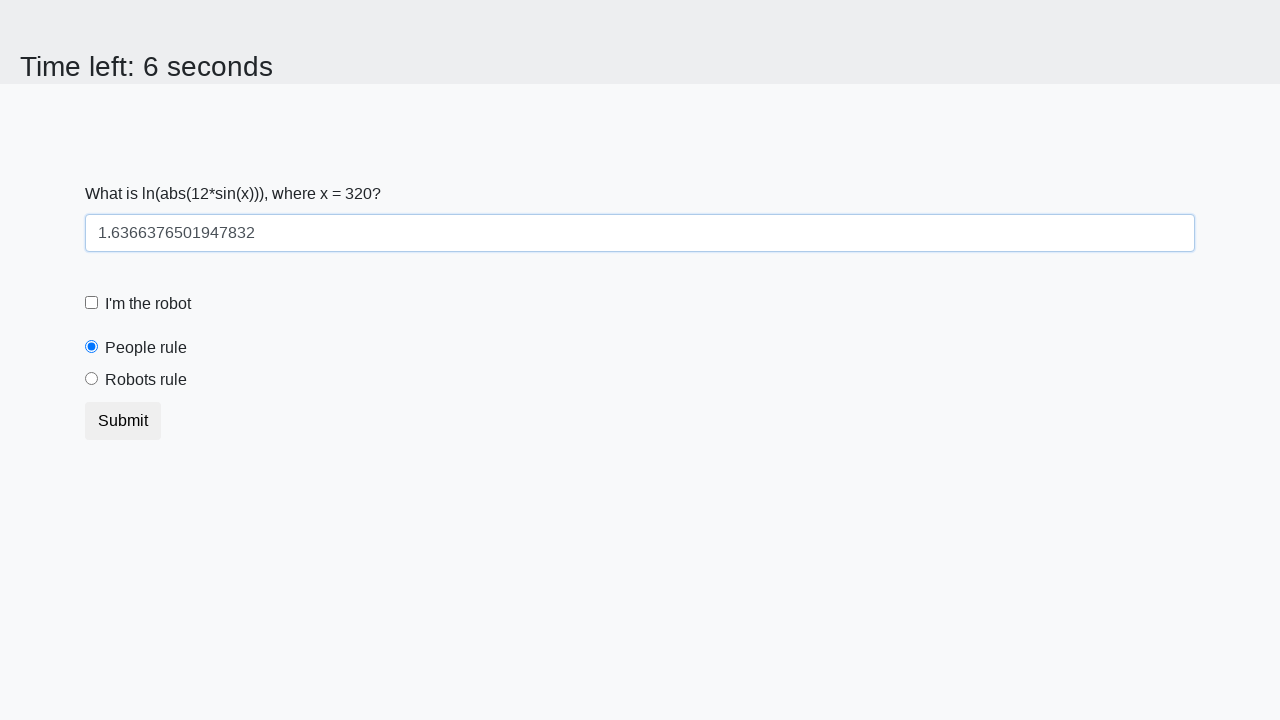

Selected the robot checkbox at (92, 303) on #robotCheckbox
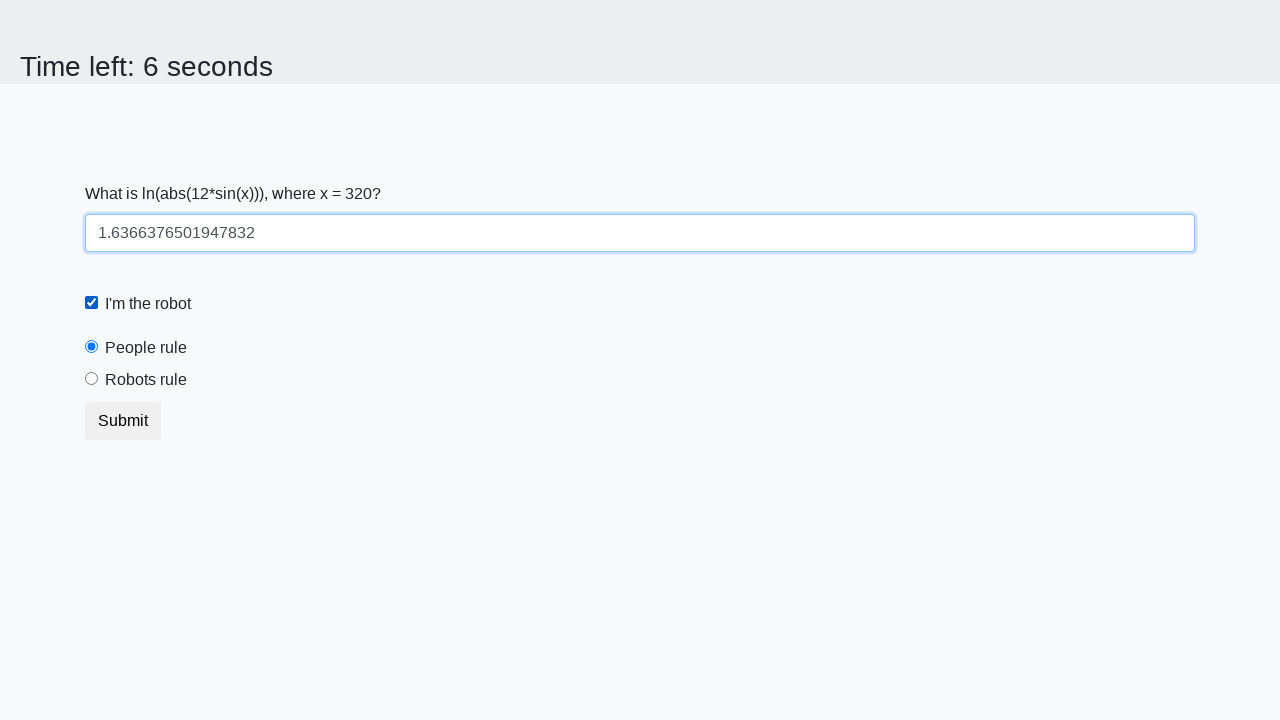

Selected the robots rule radio button at (92, 379) on #robotsRule
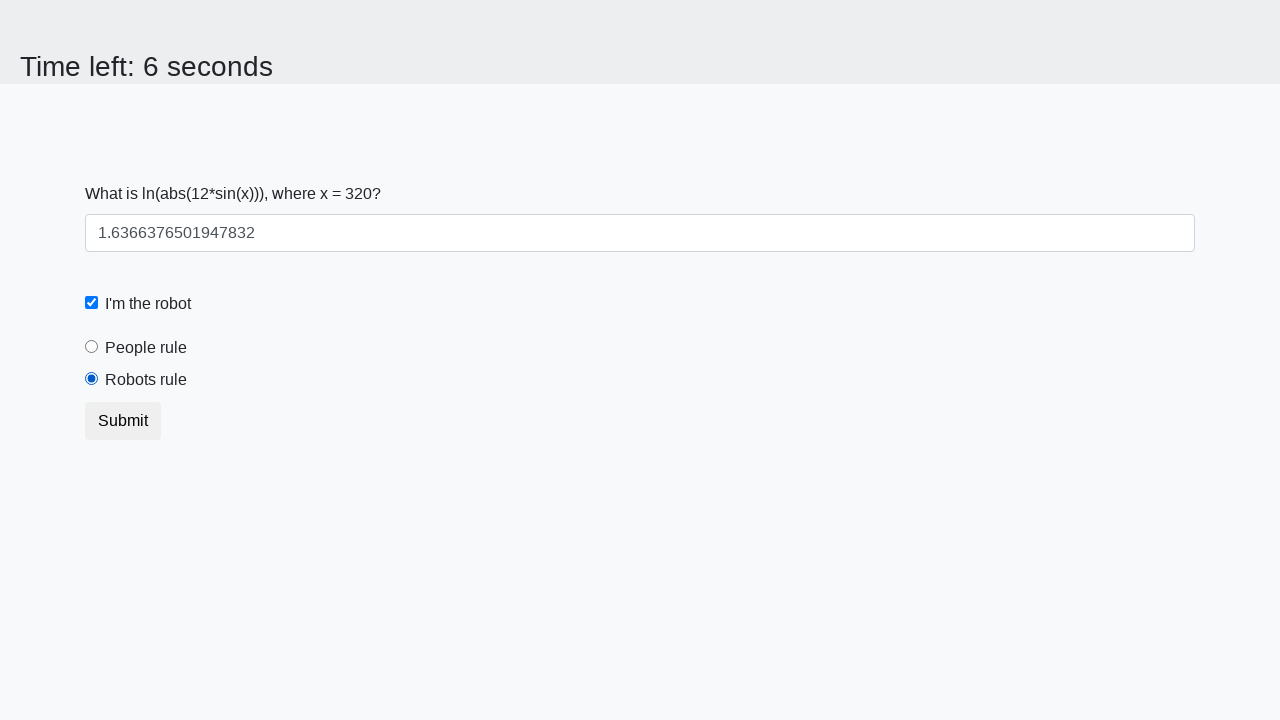

Clicked the submit button at (123, 421) on button.btn
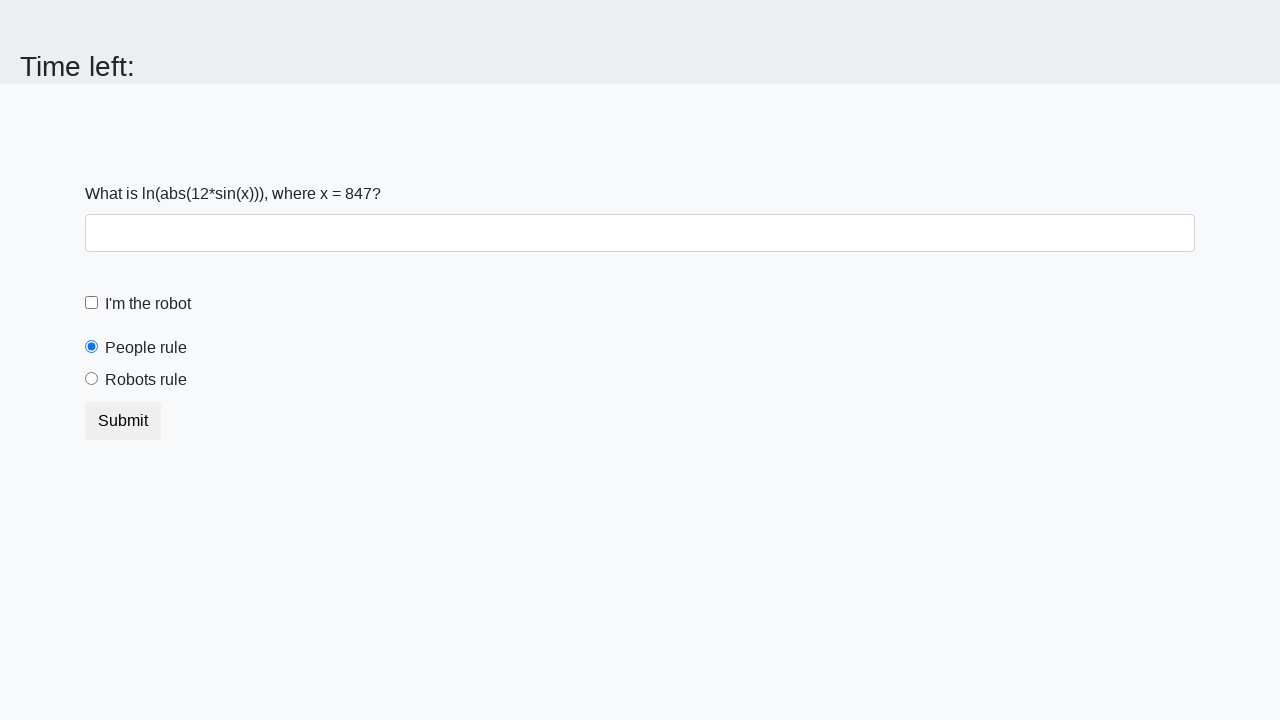

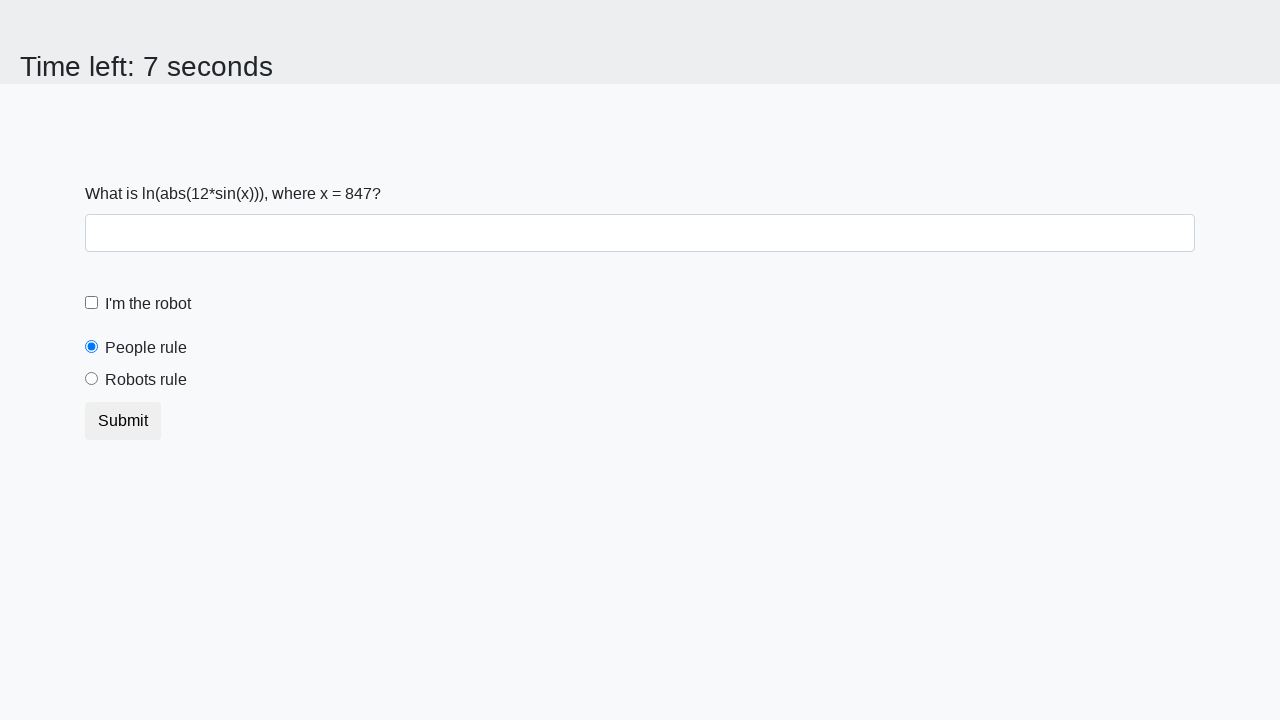